Tests JavaScript alert handling by clicking a button that triggers an alert and then accepting the alert dialog

Starting URL: https://demoqa.com/alerts

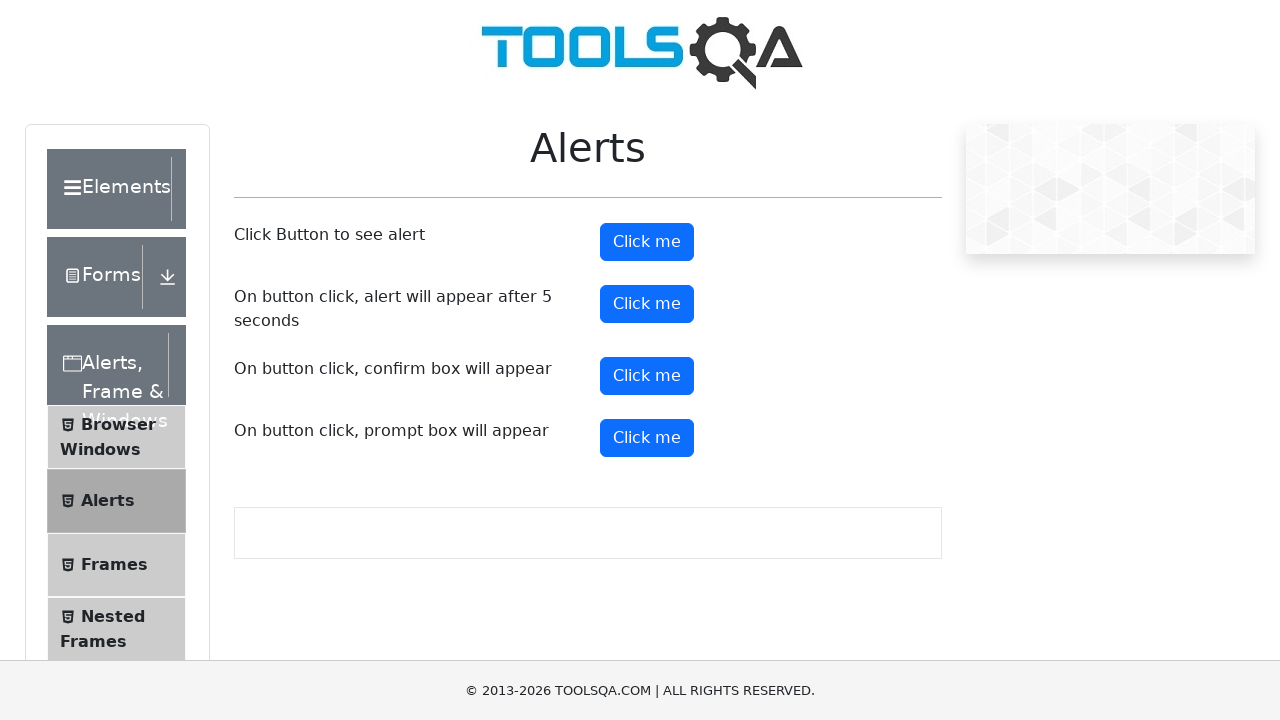

Clicked alert button to trigger JavaScript alert at (647, 242) on #alertButton
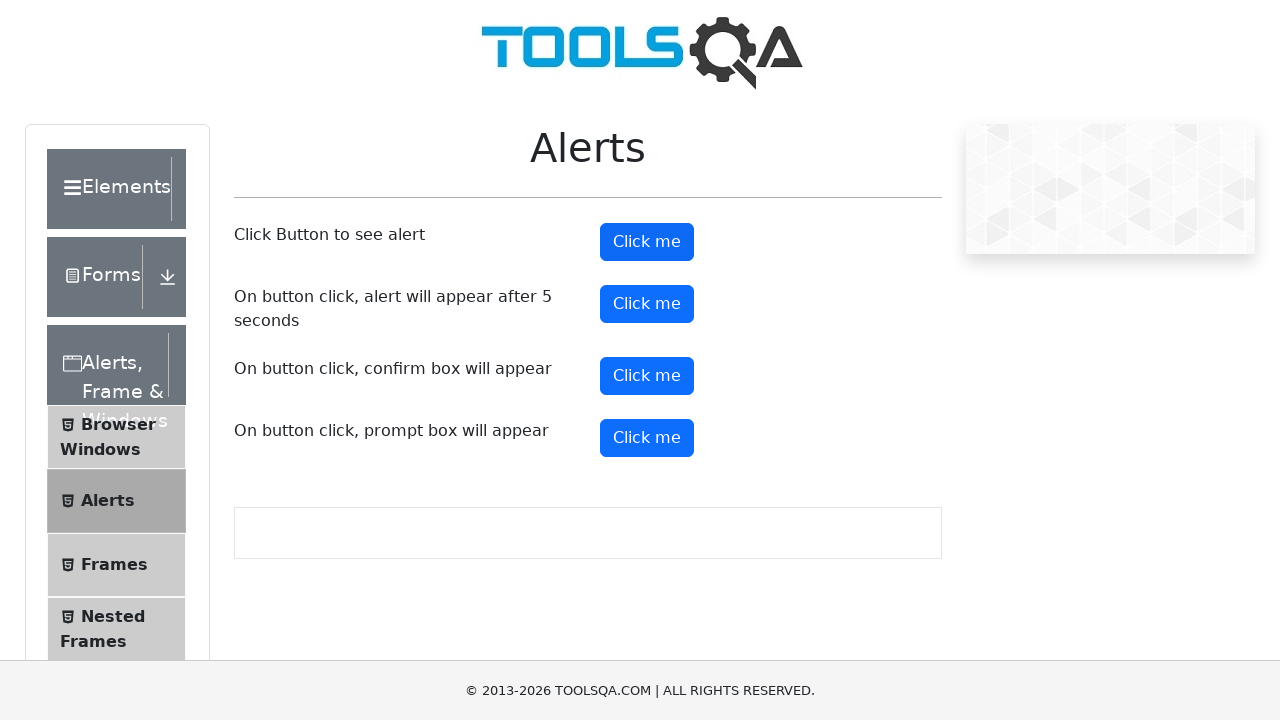

Set up dialog handler to accept alerts
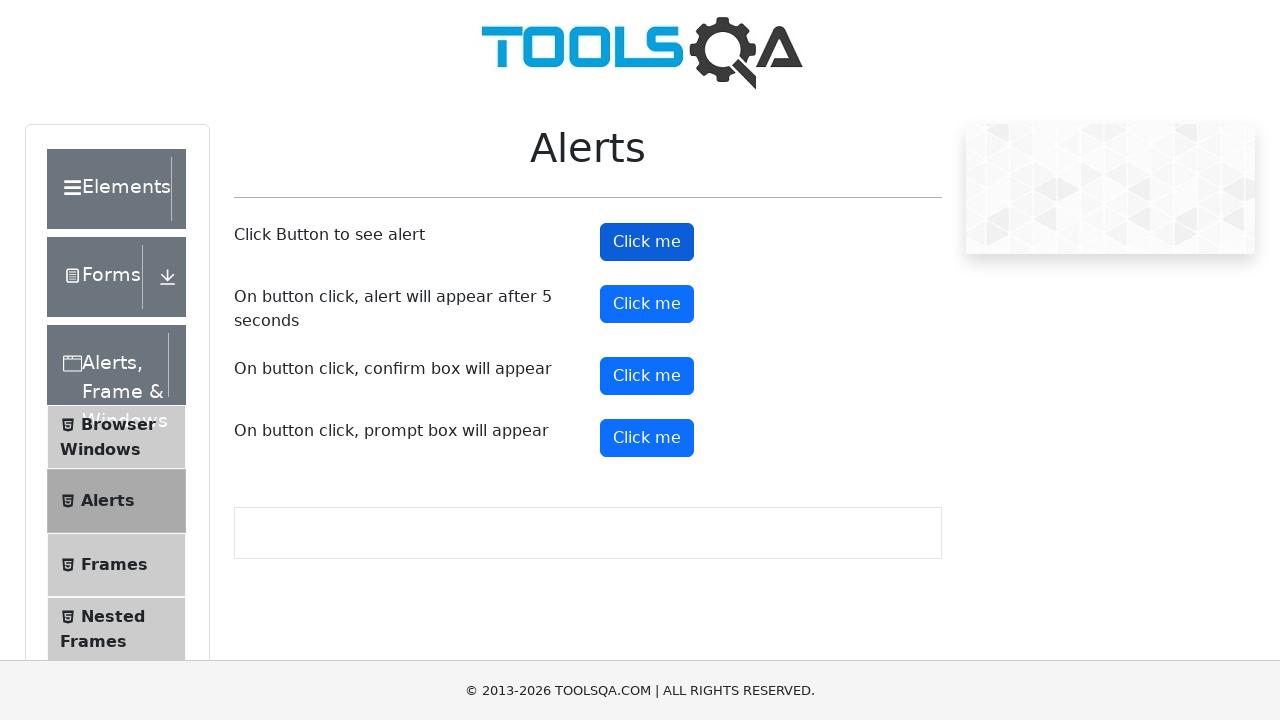

Set up one-time dialog handler to accept next alert
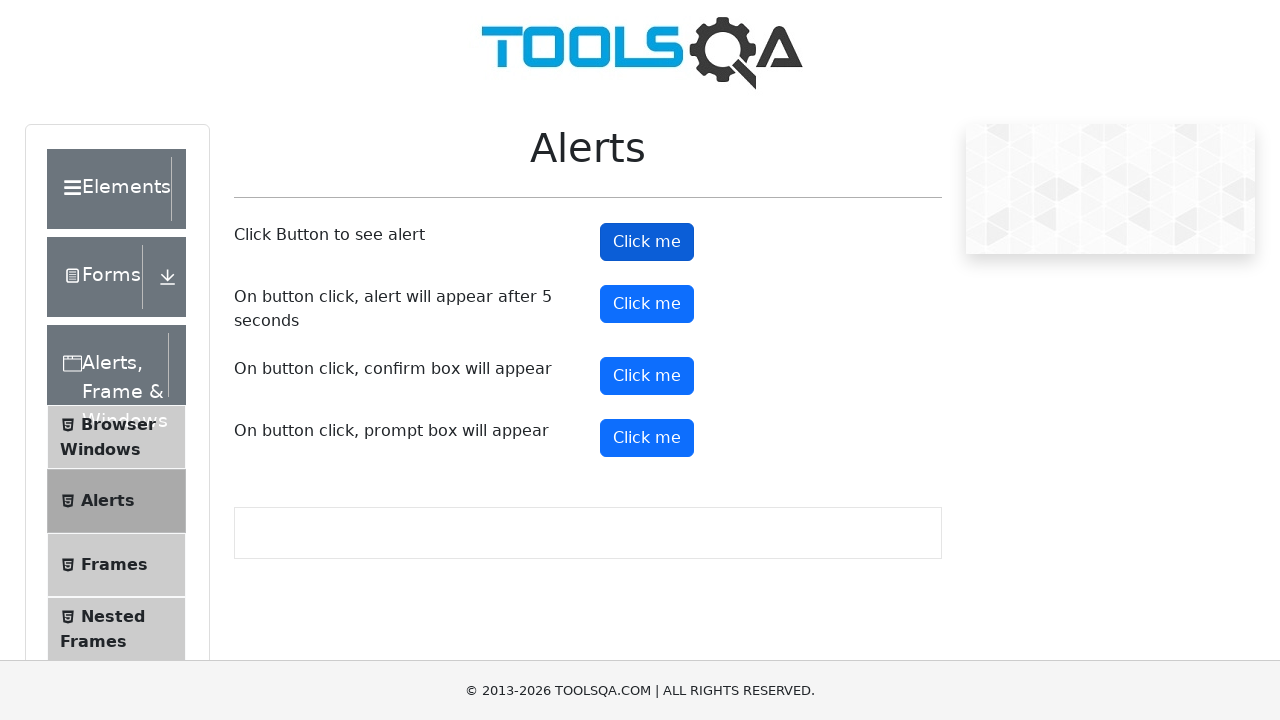

Clicked alert button to trigger alert dialog at (647, 242) on #alertButton
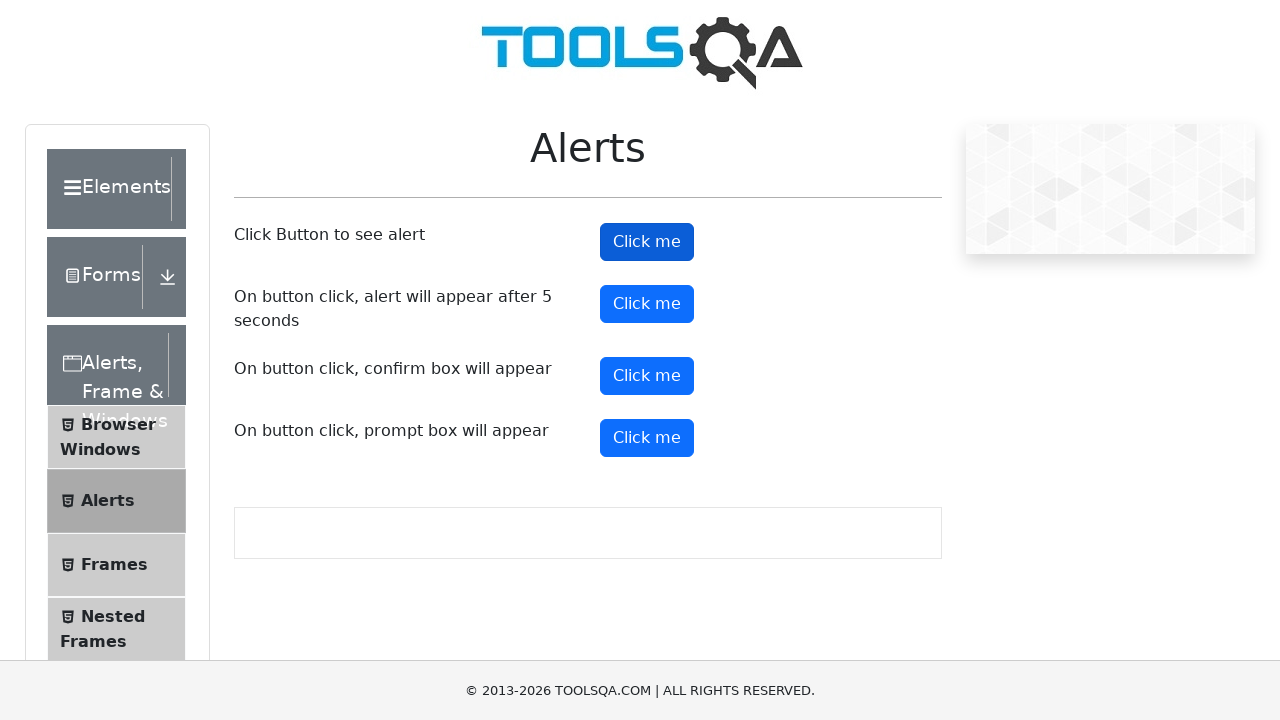

Waited for alert dialog to be processed
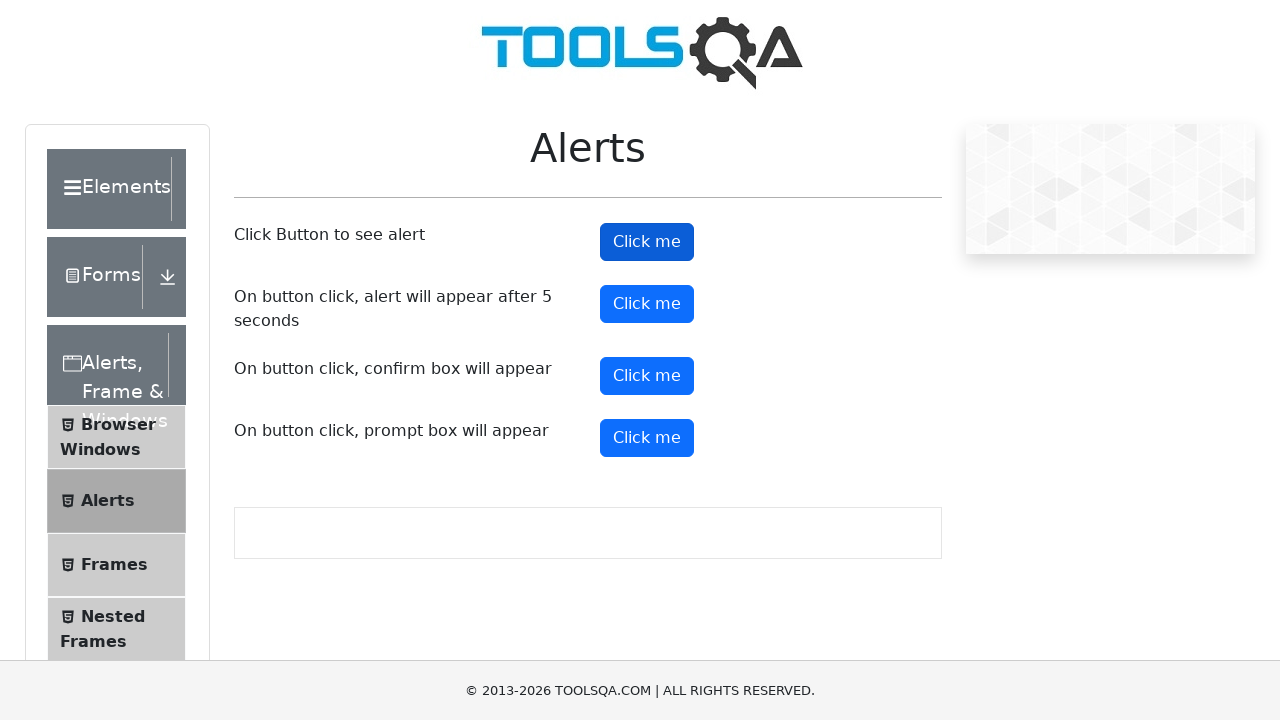

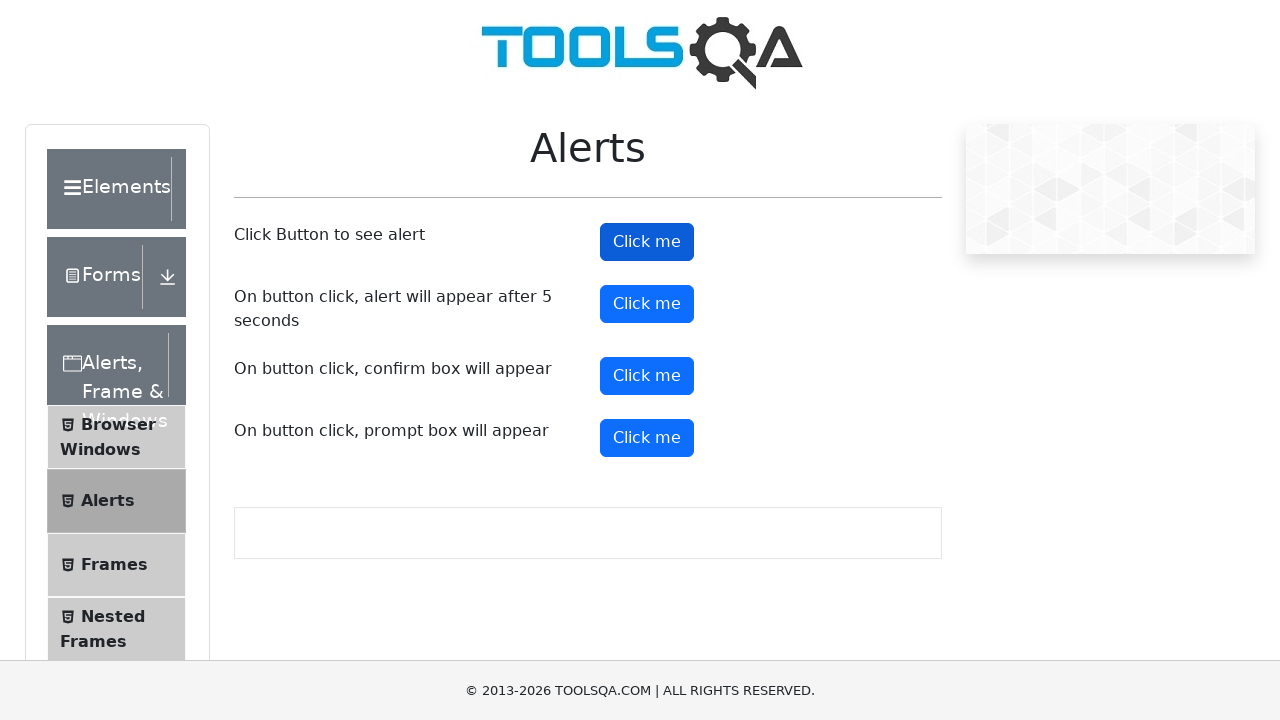